Tests the sorting functionality of a product offers table by clicking the column header, then navigates through paginated results to find a specific item (Rice) using the pagination controls.

Starting URL: https://rahulshettyacademy.com/greenkart/#/offers

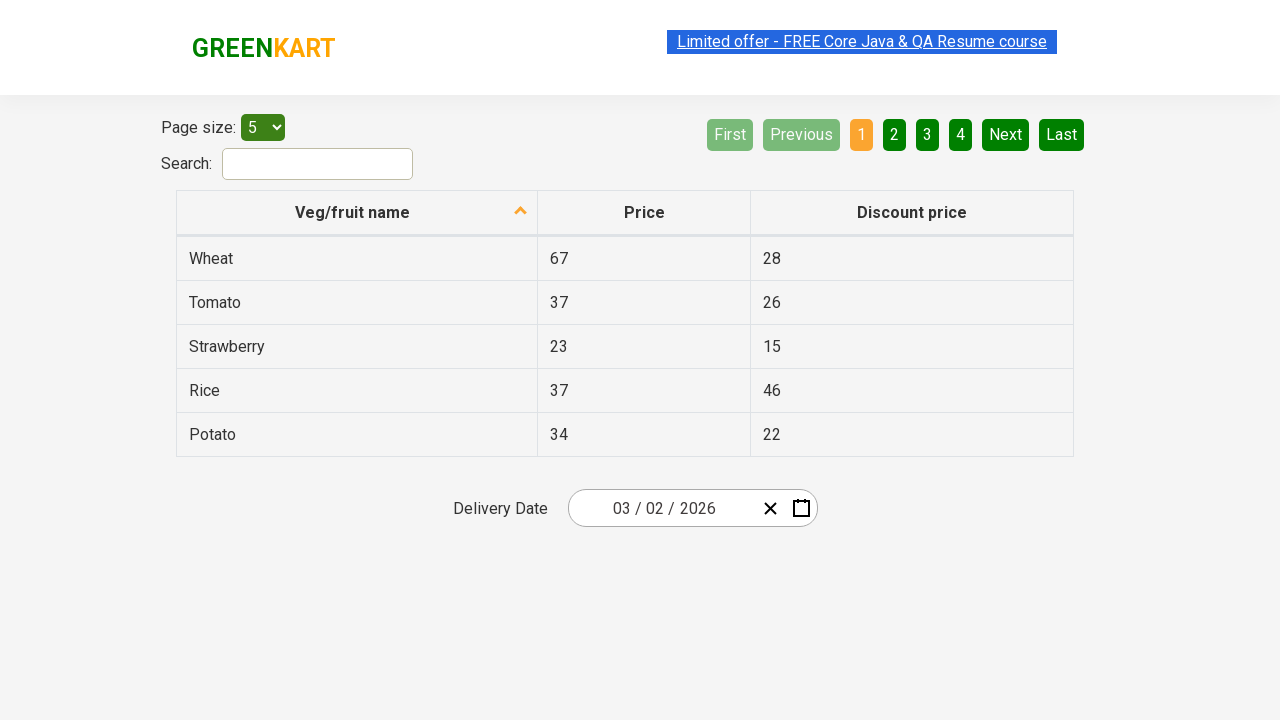

Waited for product offers table to load
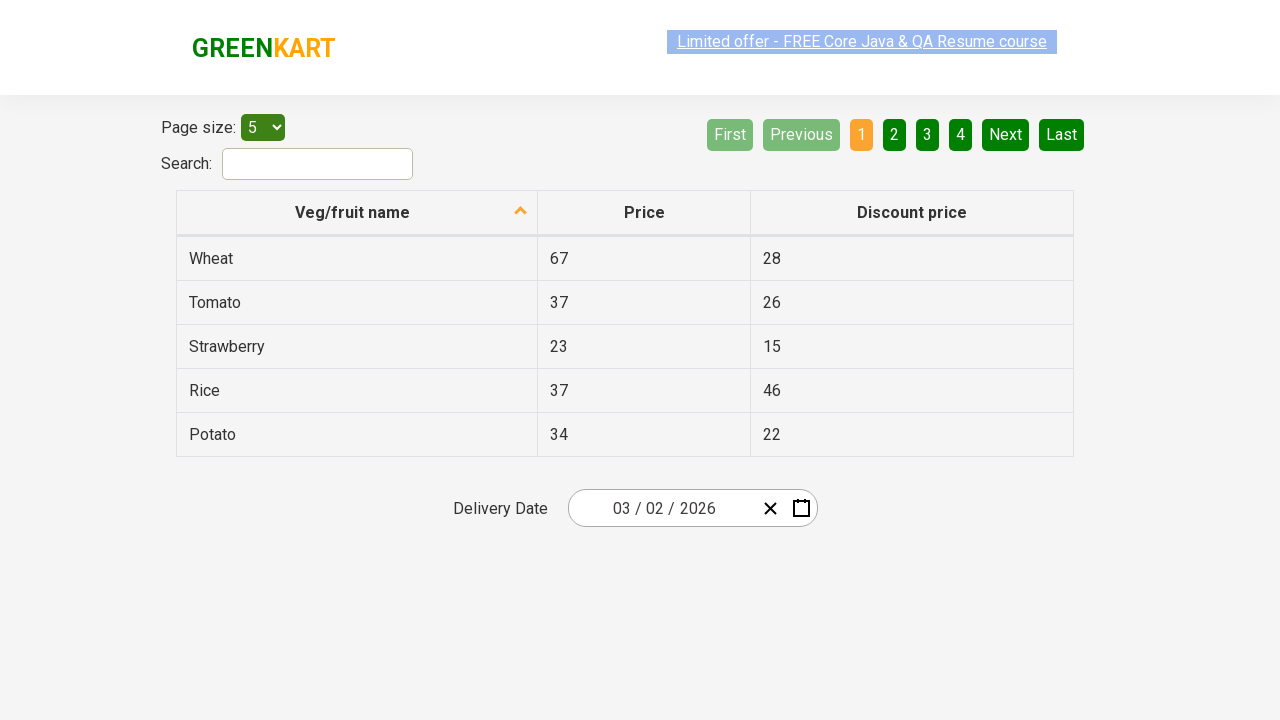

Clicked first column header to sort at (357, 213) on xpath=//tr/th[1]
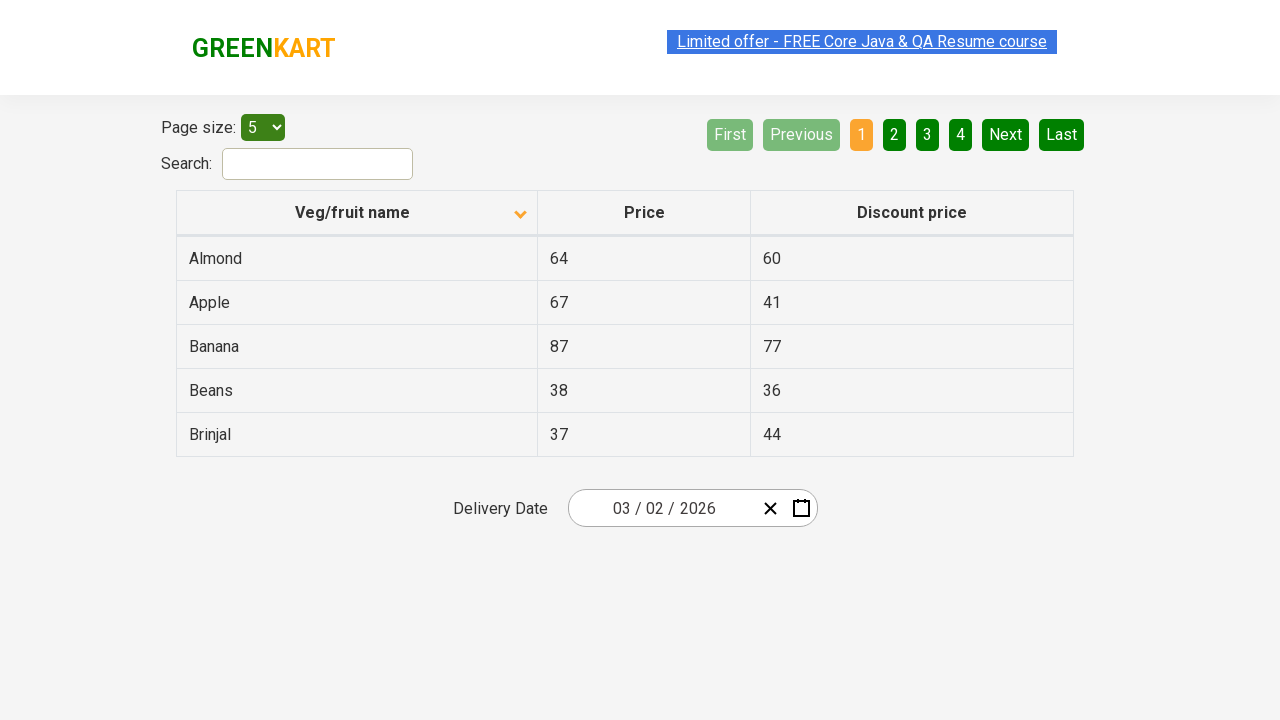

Table rows loaded after sorting
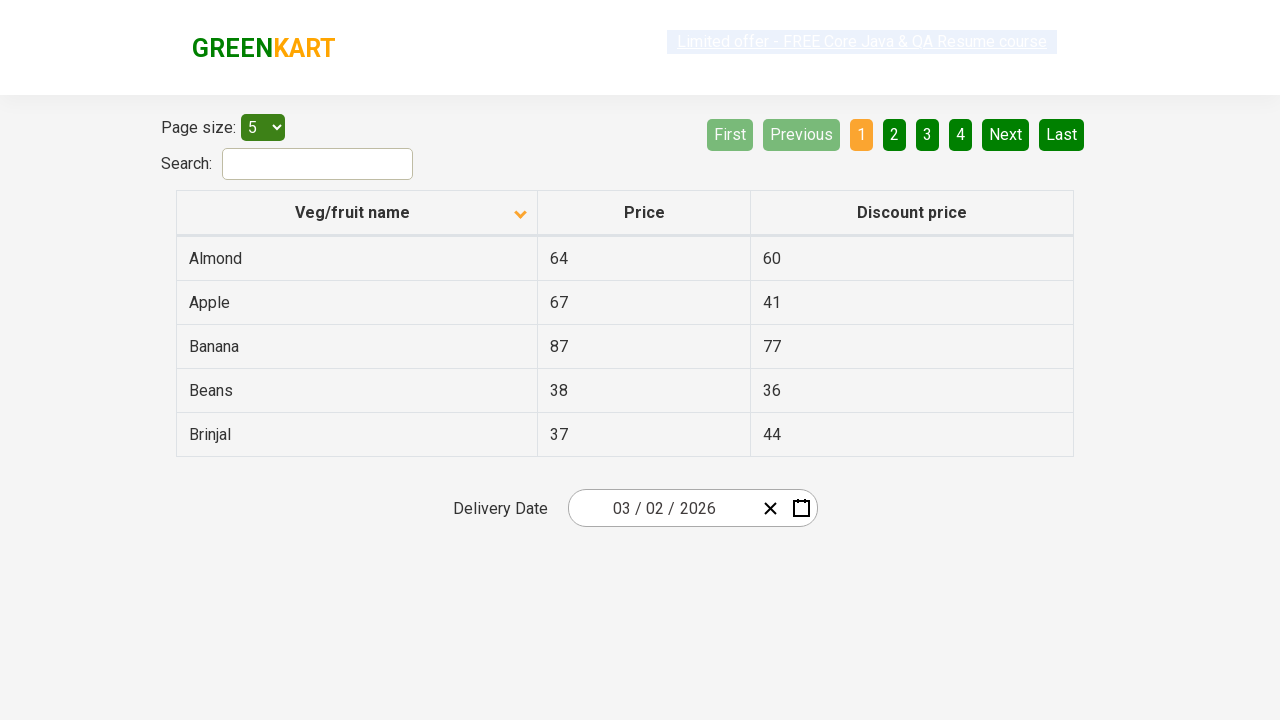

Clicked Next button to navigate to page 2 at (1006, 134) on [aria-label='Next']
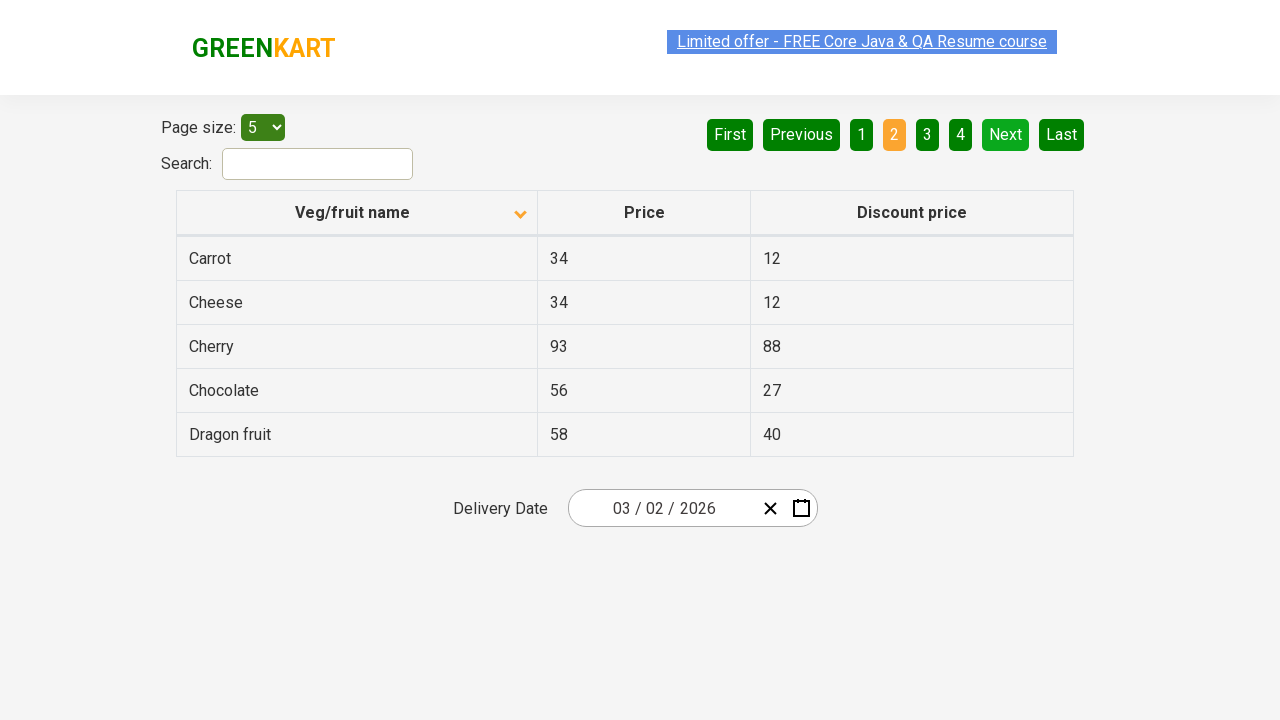

Waited for page content to update after pagination
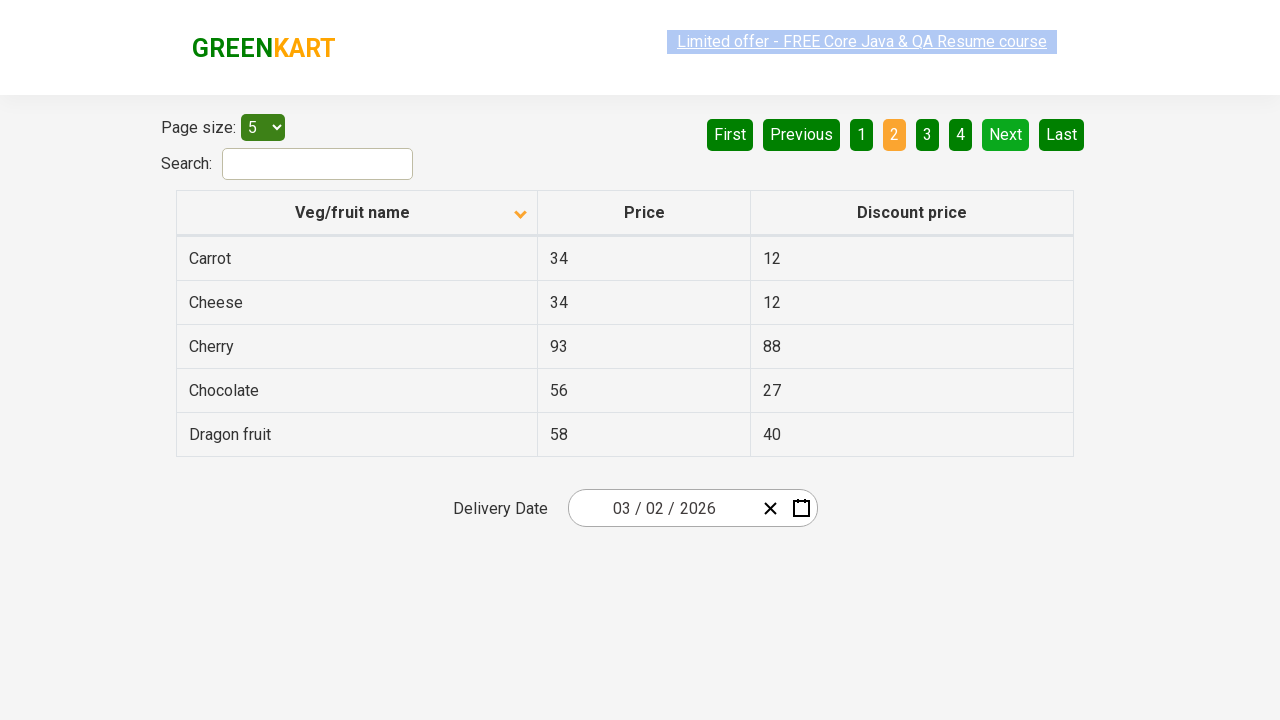

Clicked Next button to navigate to page 3 at (1006, 134) on [aria-label='Next']
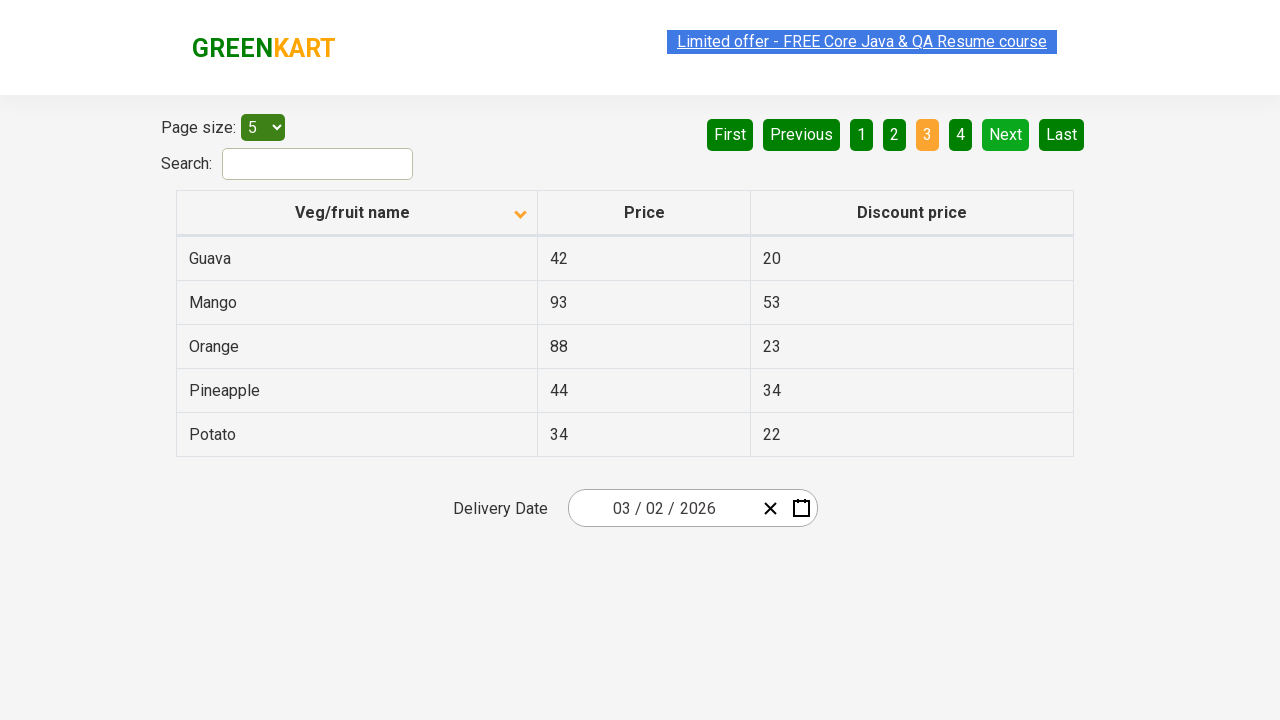

Waited for page content to update after pagination
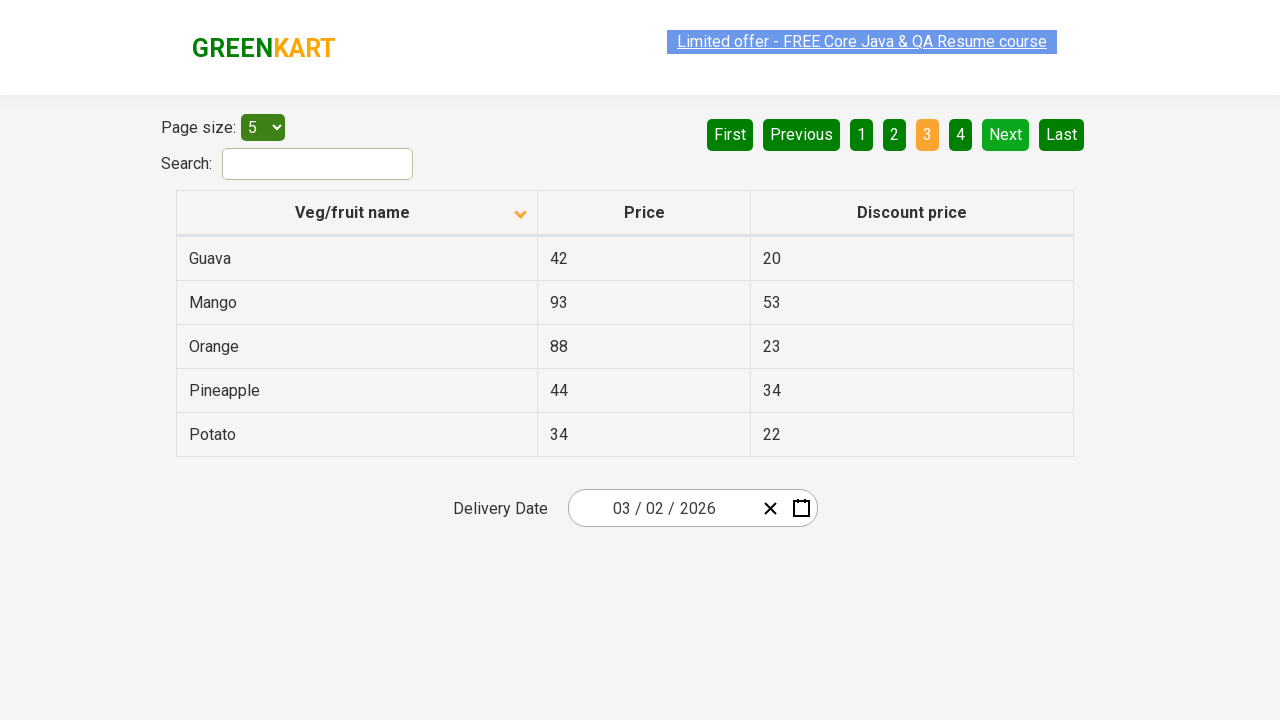

Clicked Next button to navigate to page 4 at (1006, 134) on [aria-label='Next']
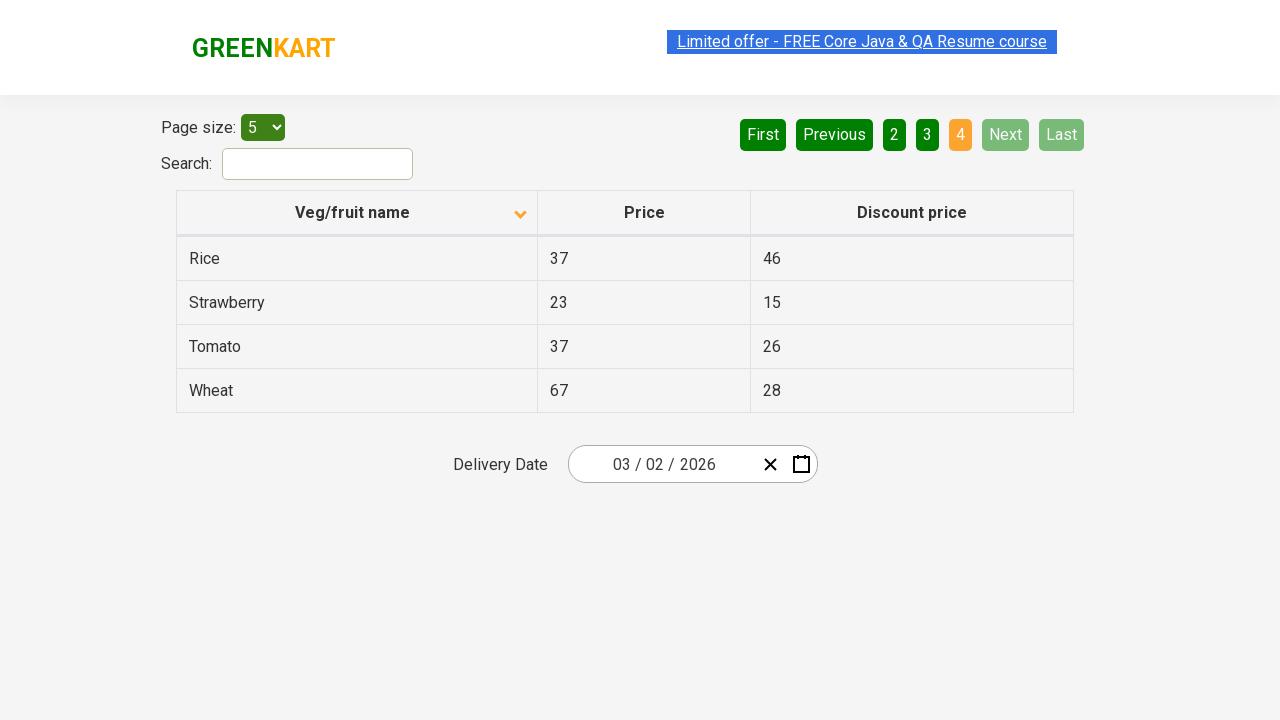

Waited for page content to update after pagination
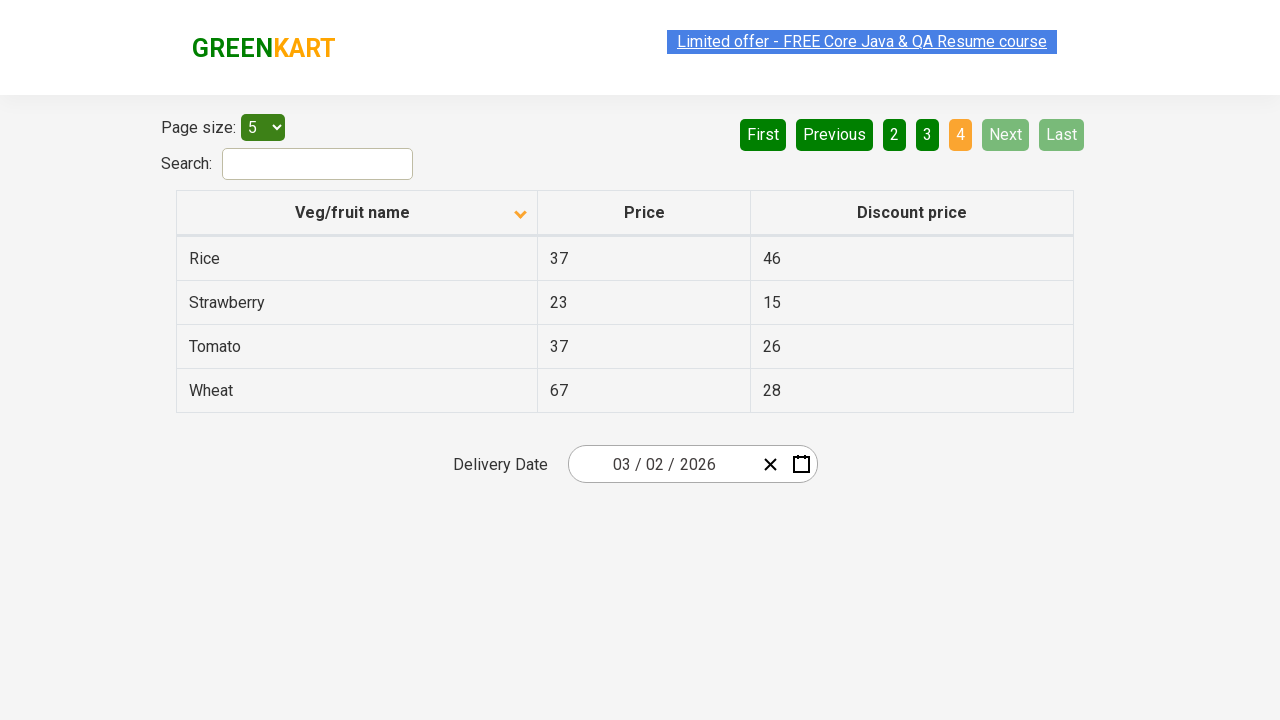

Found 'Rice' item in the product offers table
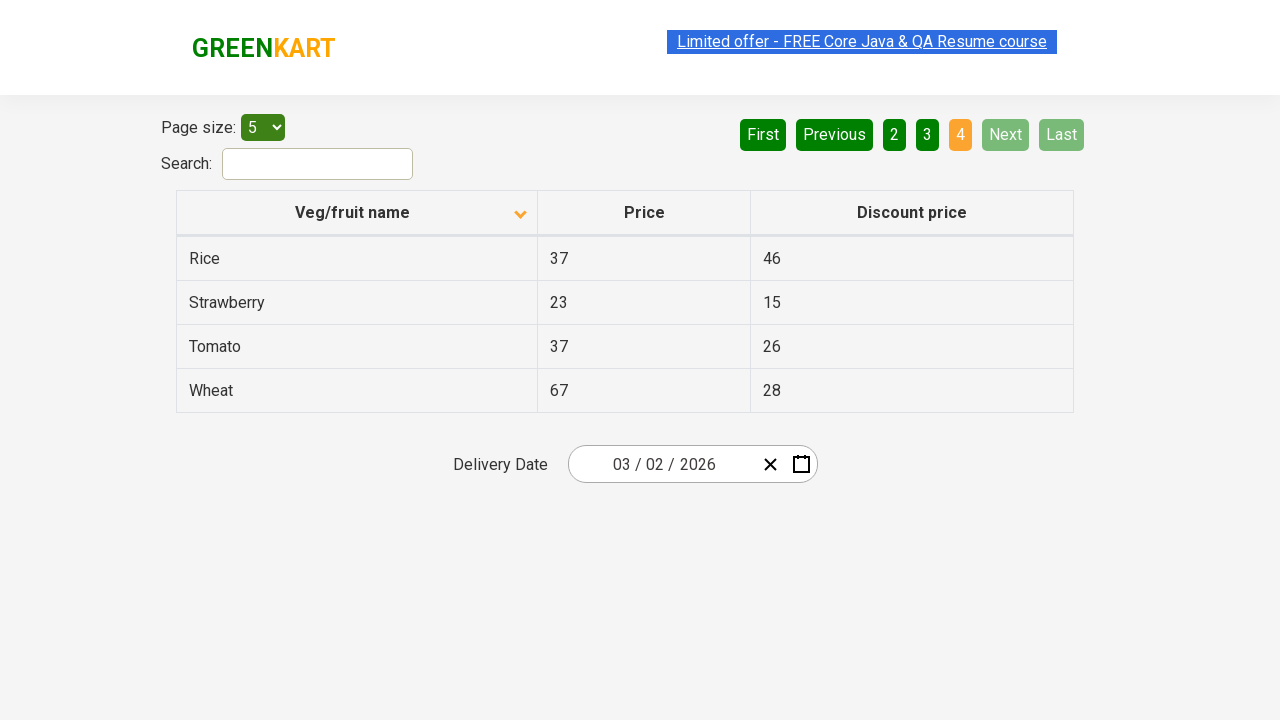

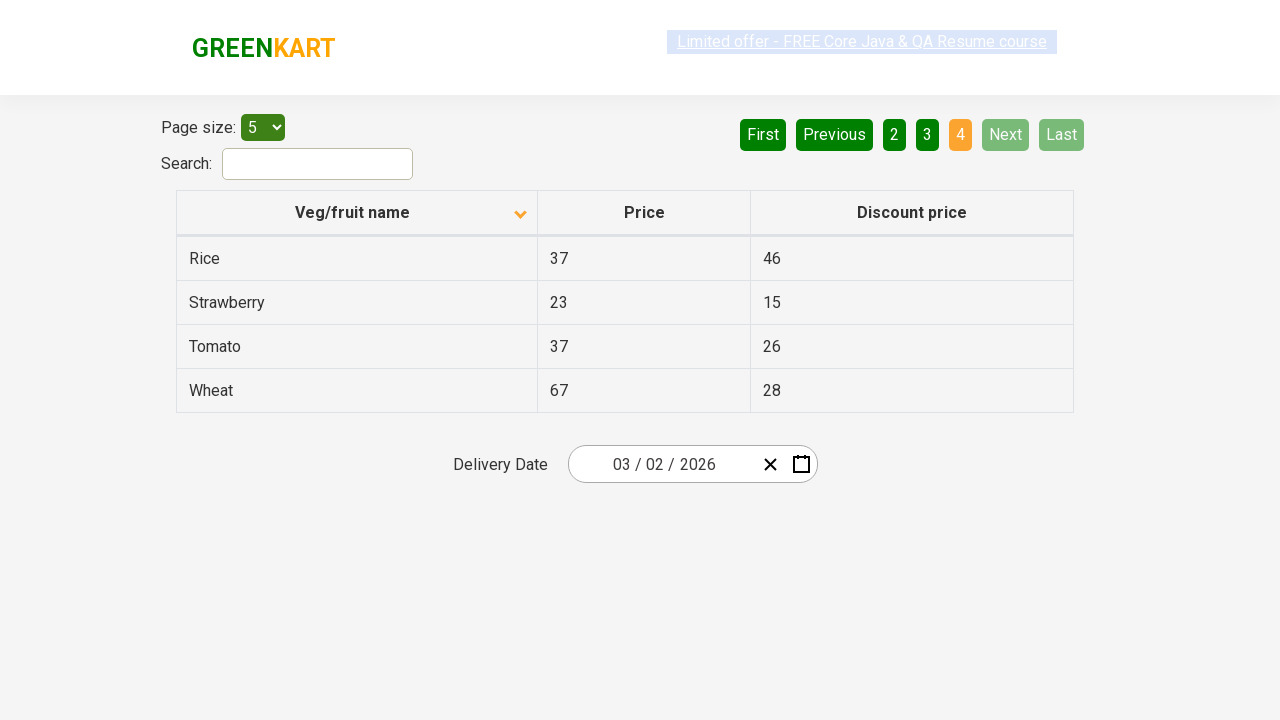